Verifies that the h2 heading text is correct on the login page

Starting URL: https://the-internet.herokuapp.com/

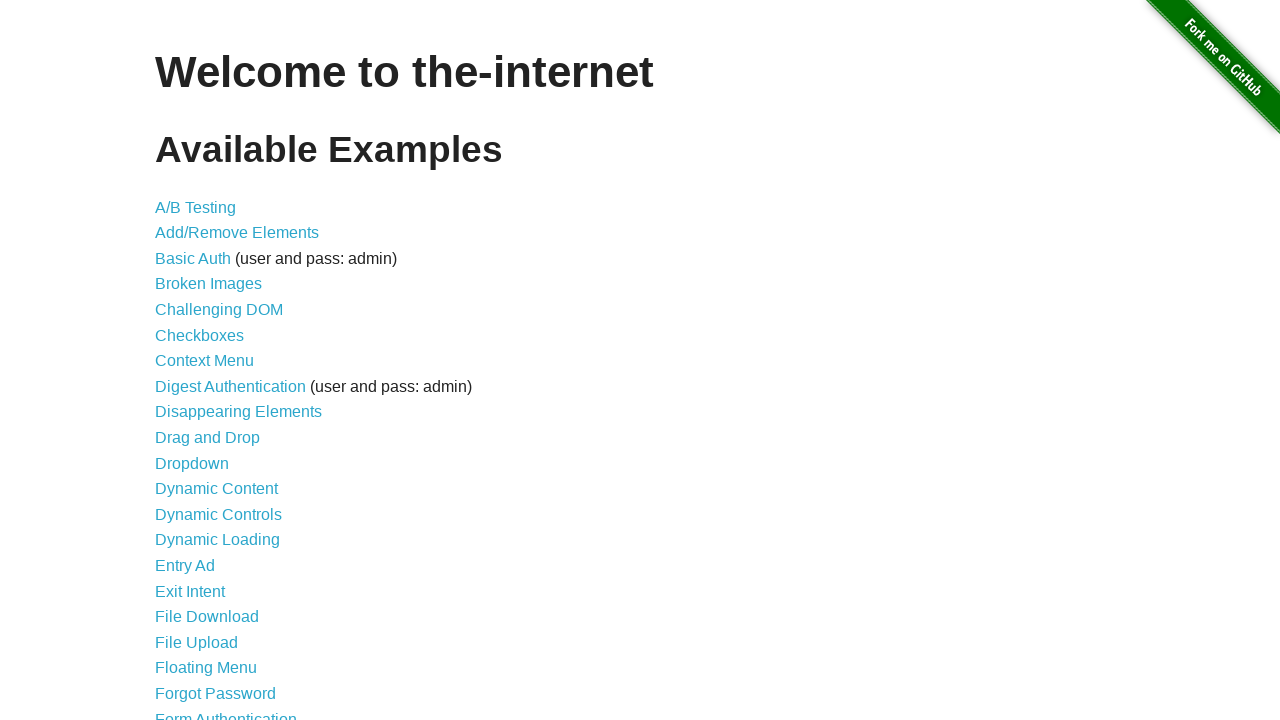

Clicked on Form Authentication link at (226, 712) on text=Form Authentication
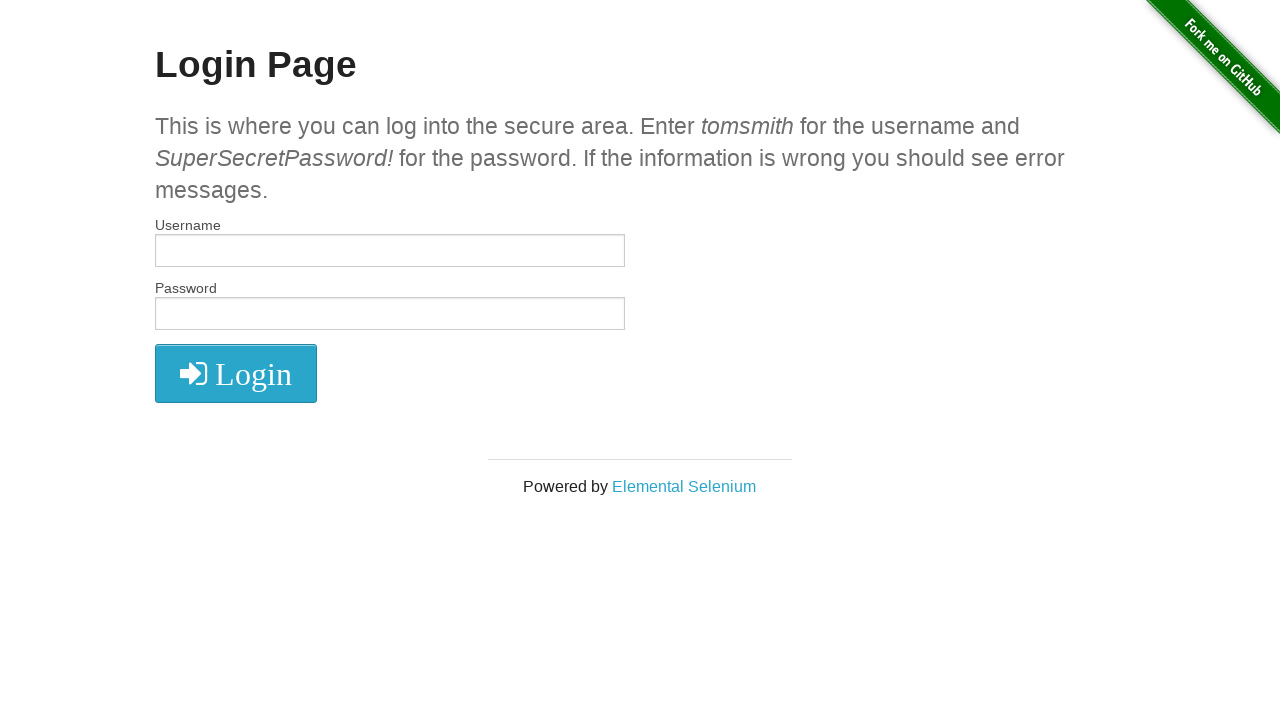

Retrieved h2 heading text content
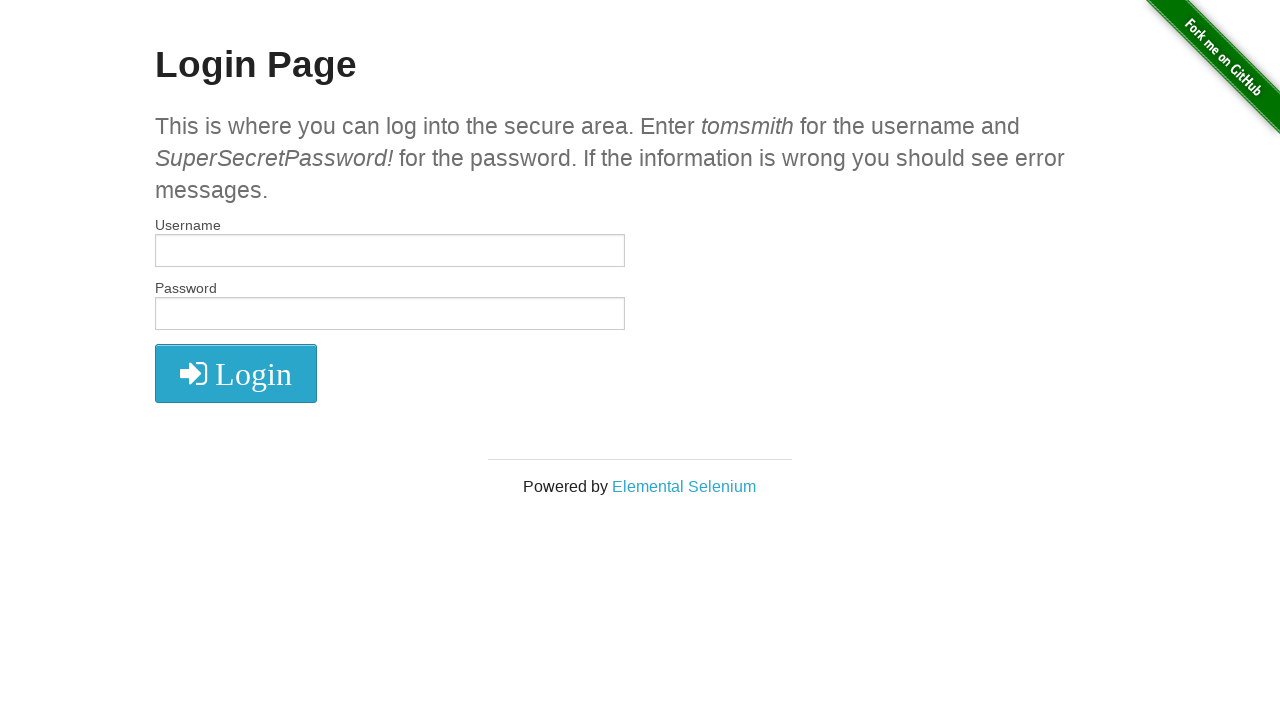

Verified h2 heading text is 'Login Page'
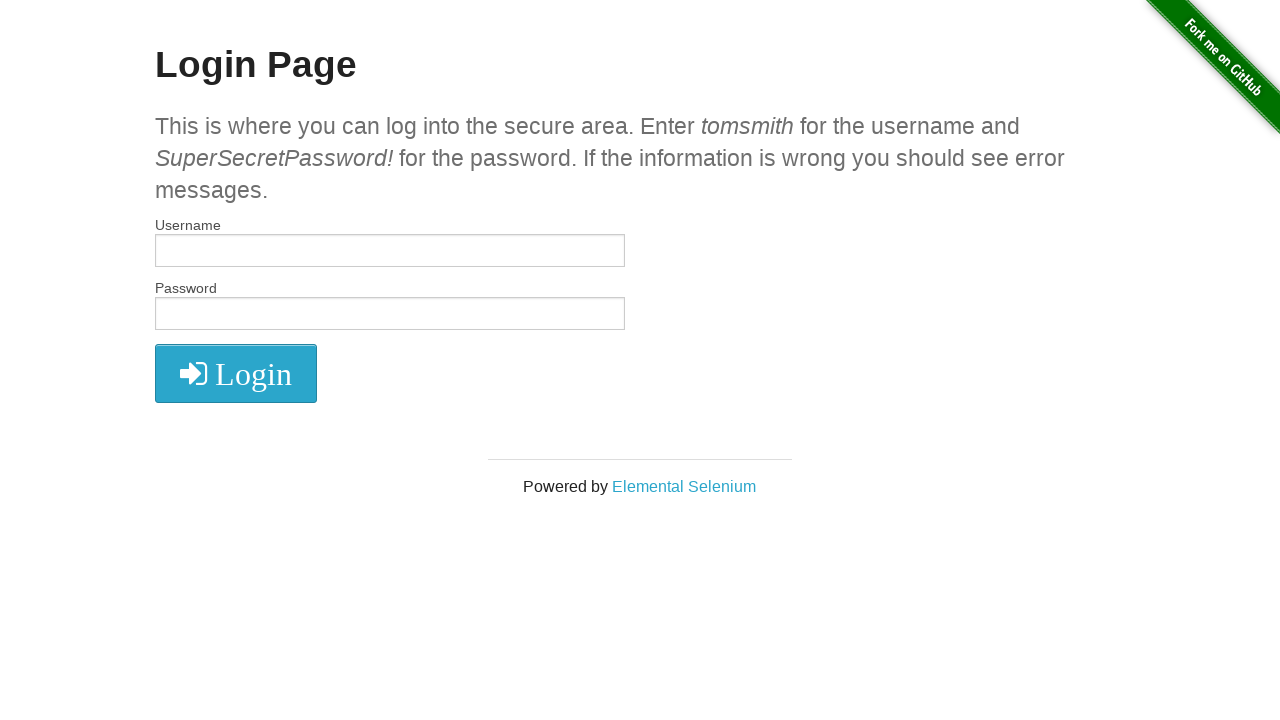

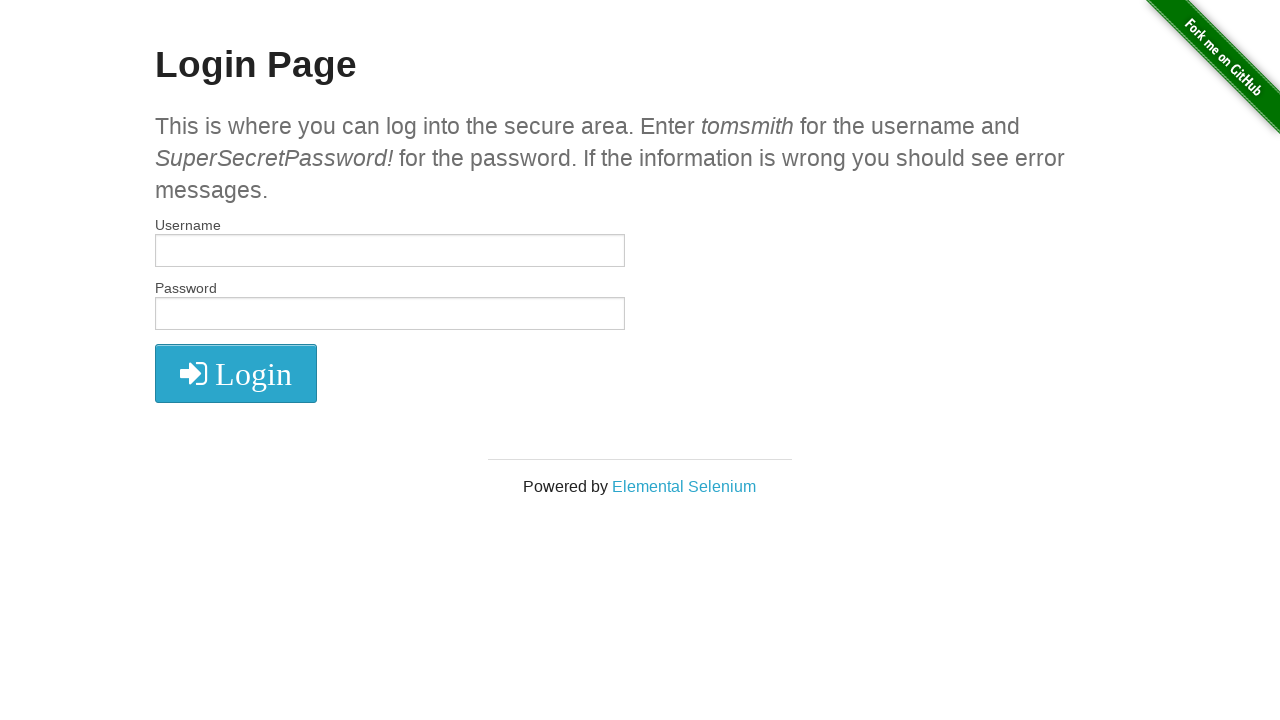